Tests division functionality by dividing 4 by 2 to verify the calculator returns 2.

Starting URL: https://testsheepnz.github.io/BasicCalculator

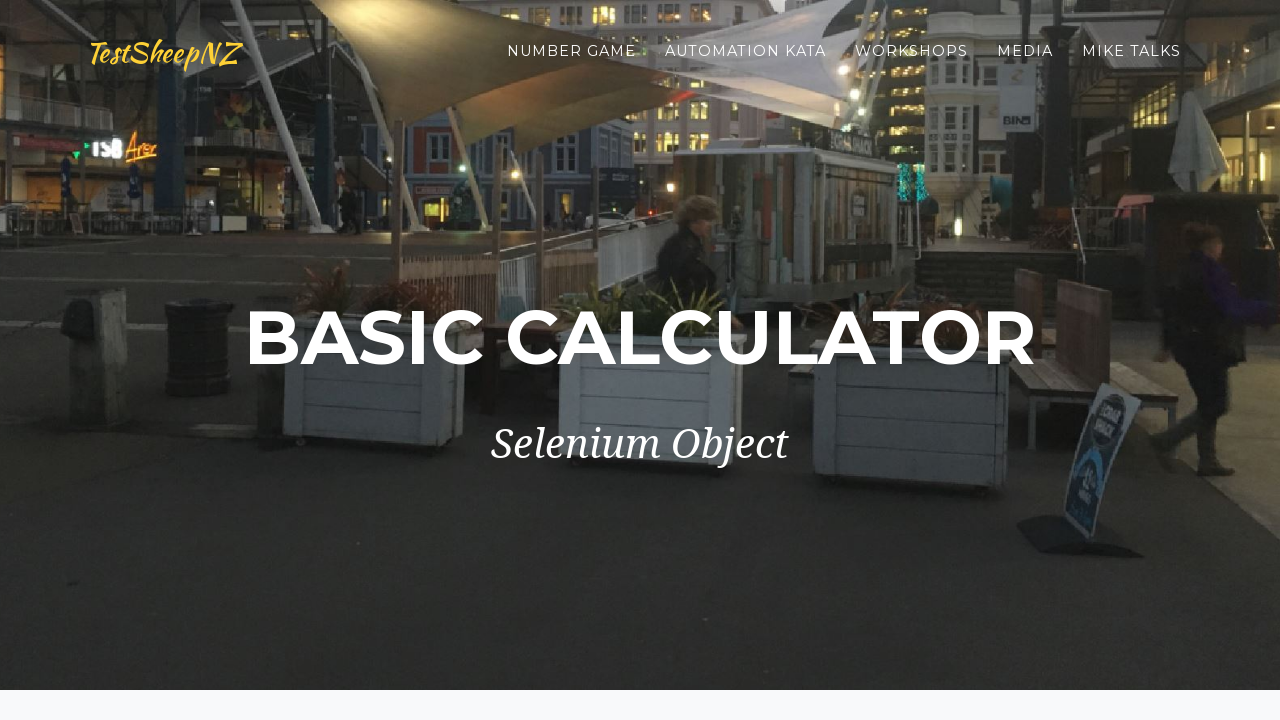

Selected 'Prototype' build version on #selectBuild
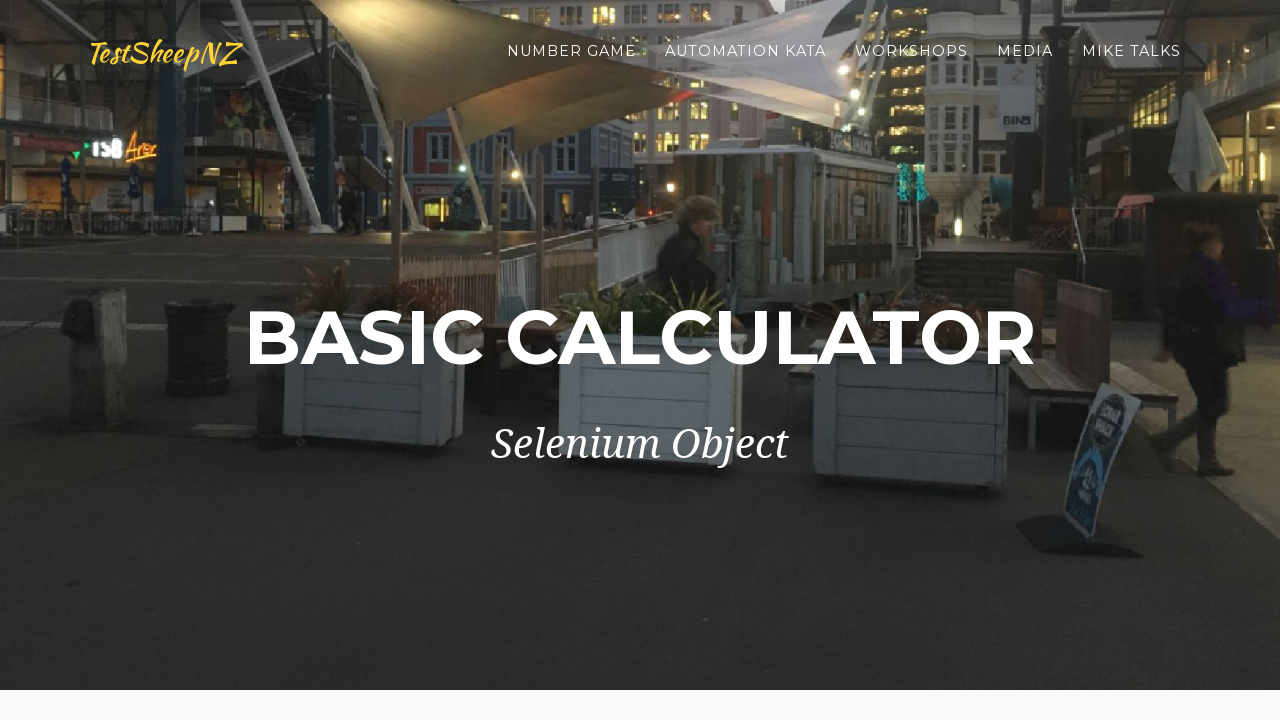

Entered '4' in first number field on #number1Field
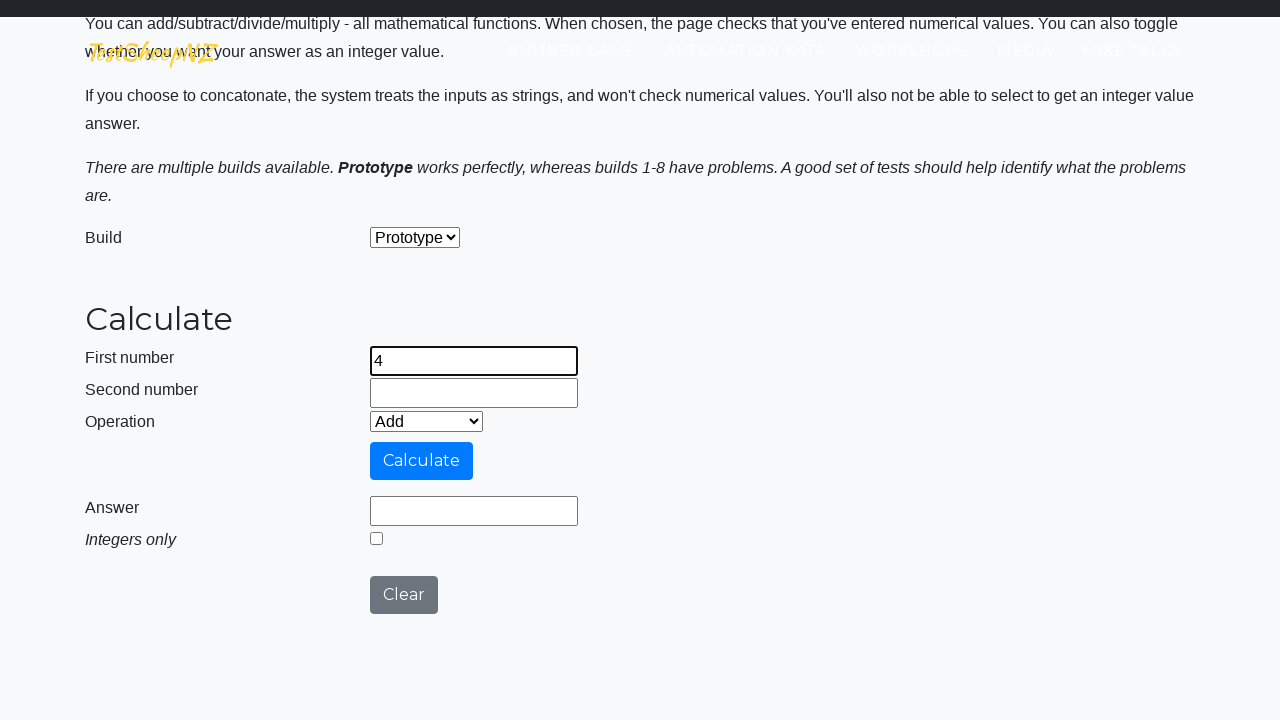

Entered '2' in second number field on #number2Field
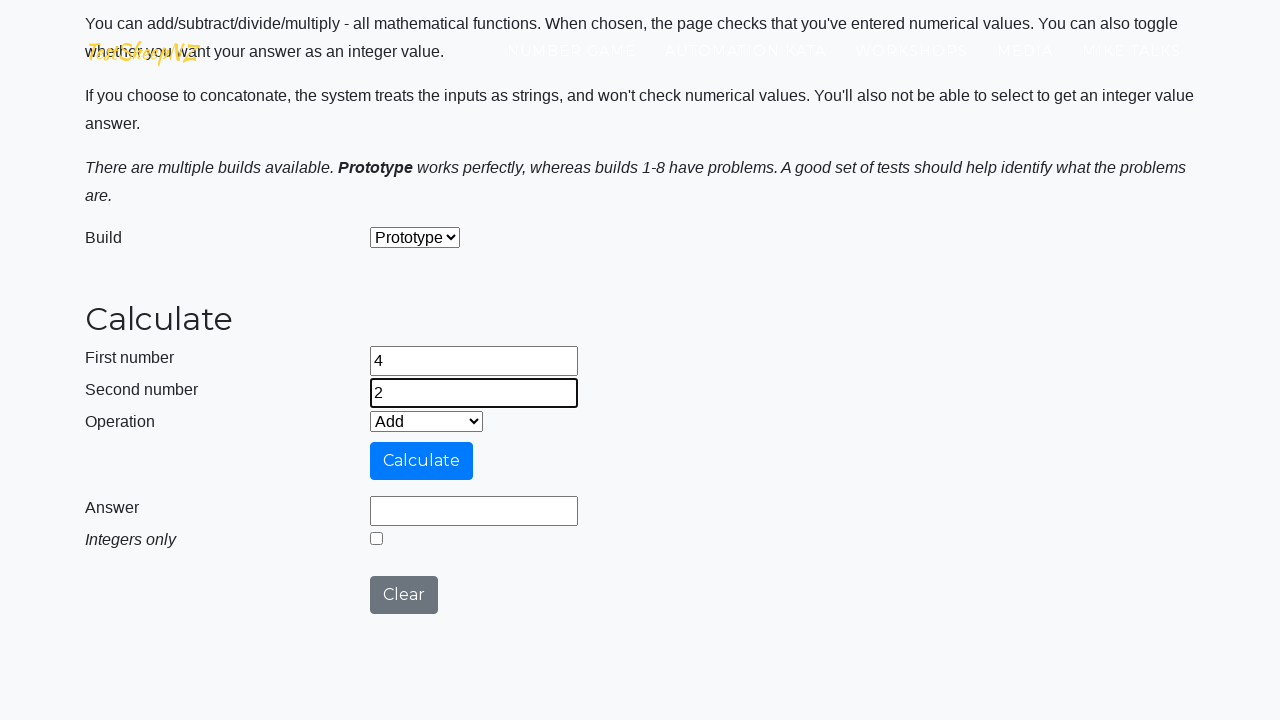

Selected 'Divide' operation on #selectOperationDropdown
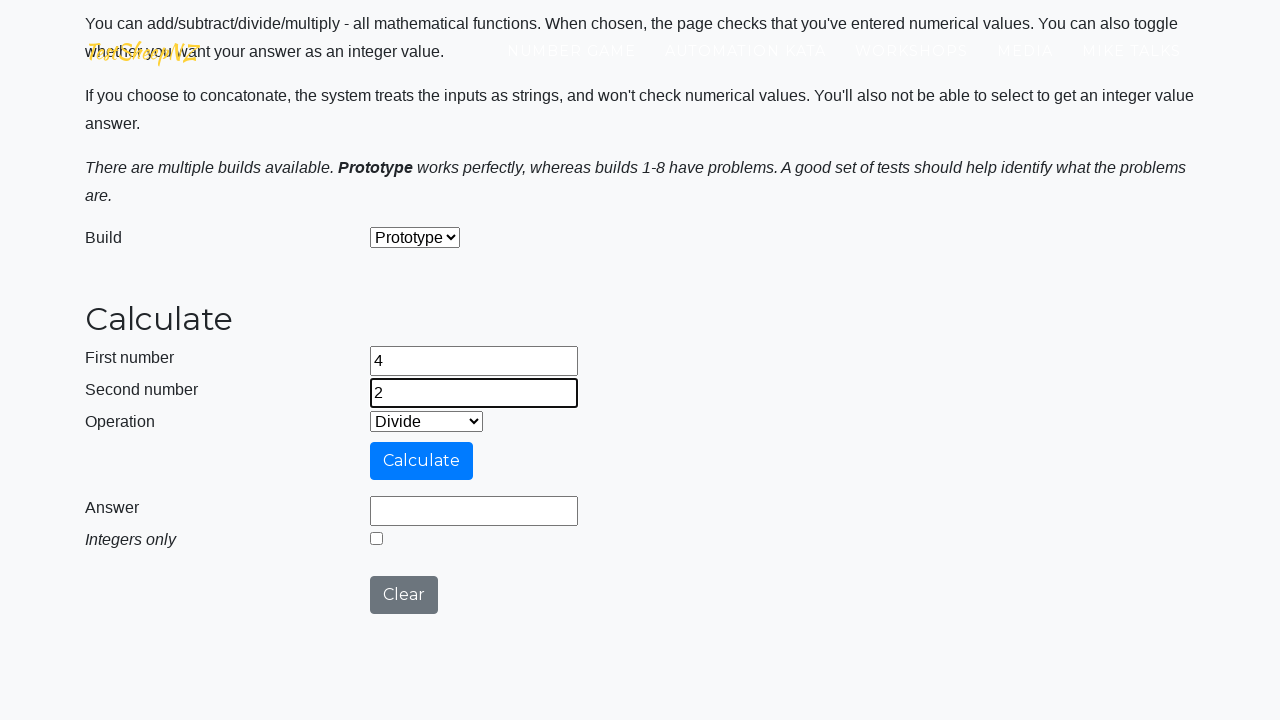

Clicked calculate button at (422, 461) on #calculateButton
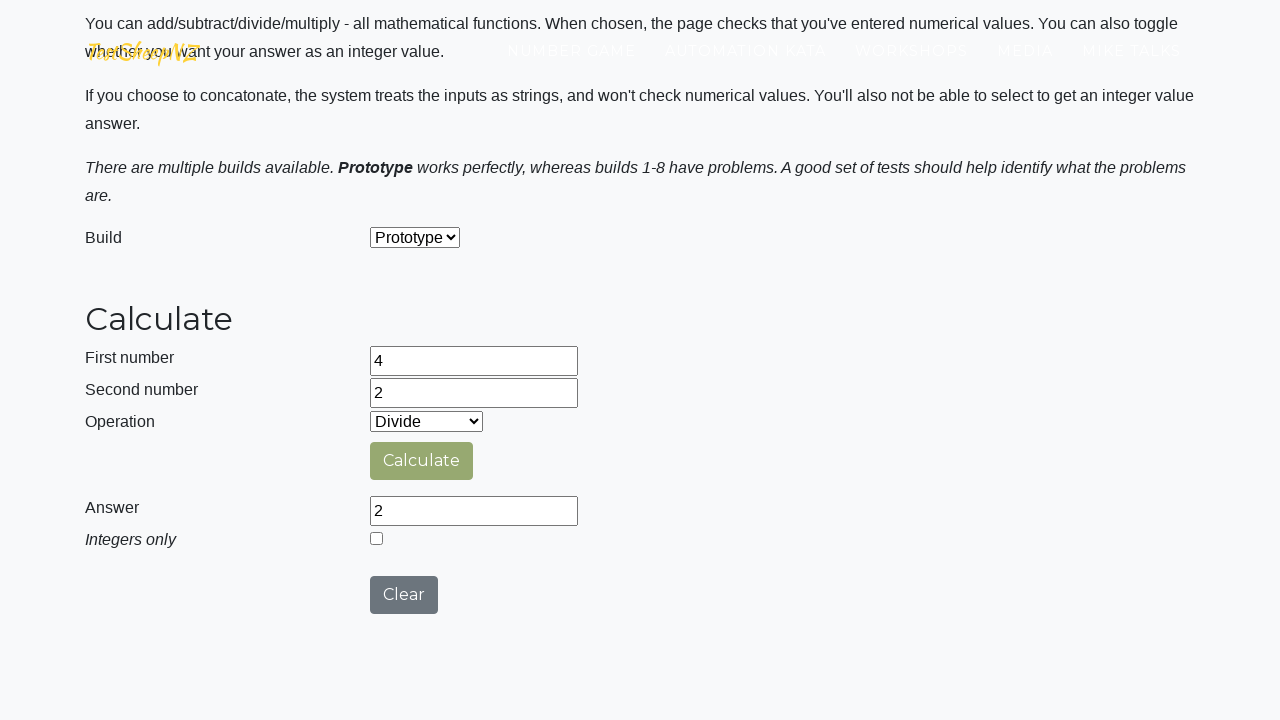

Verified calculator returned result of 2 (4 ÷ 2)
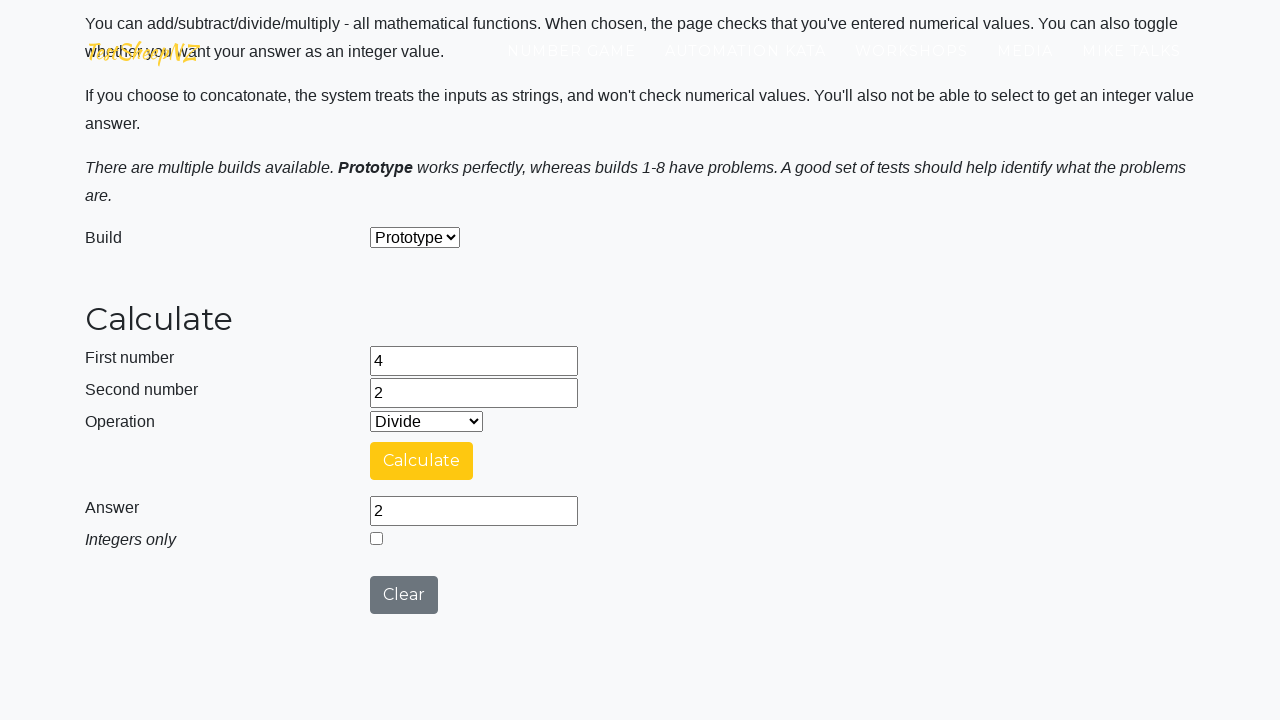

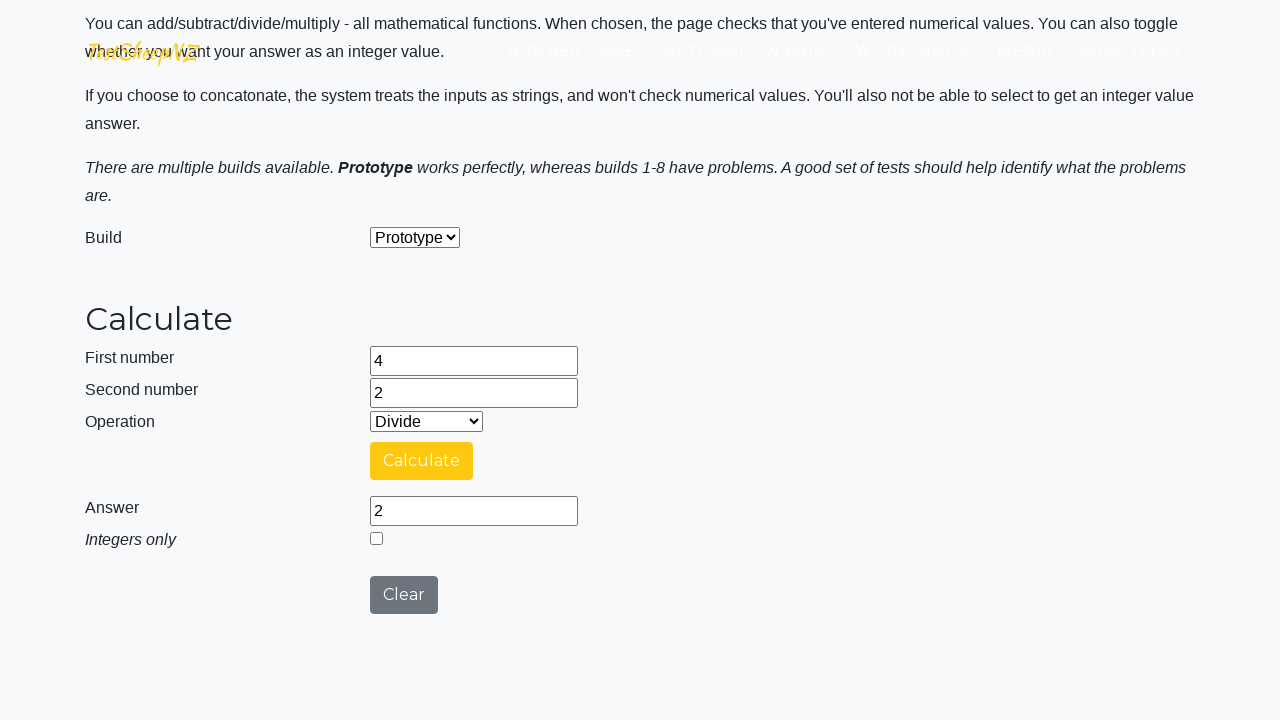